Tests that attempting to login with locked out user "locked_out_user" displays the error message "Epic sadface: Sorry, this user has been locked out."

Starting URL: https://www.saucedemo.com

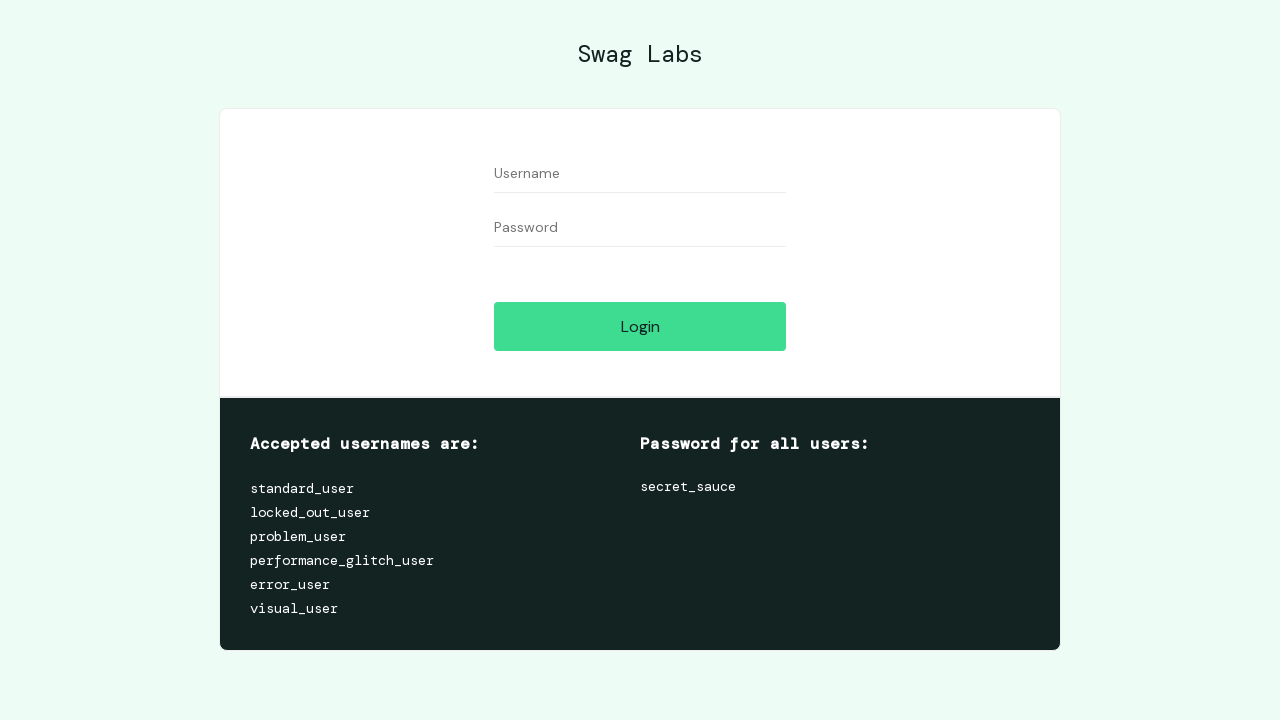

Filled username field with 'locked_out_user' on #user-name
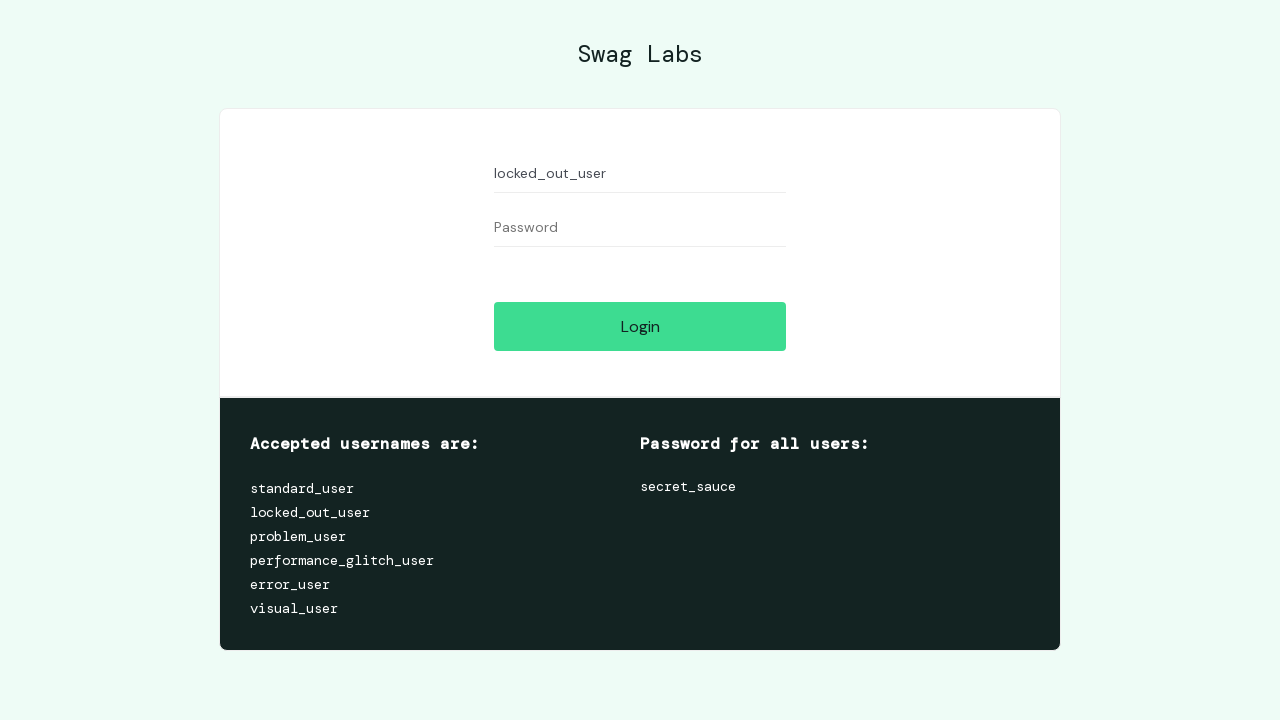

Filled password field with 'secret_sauce' on #password
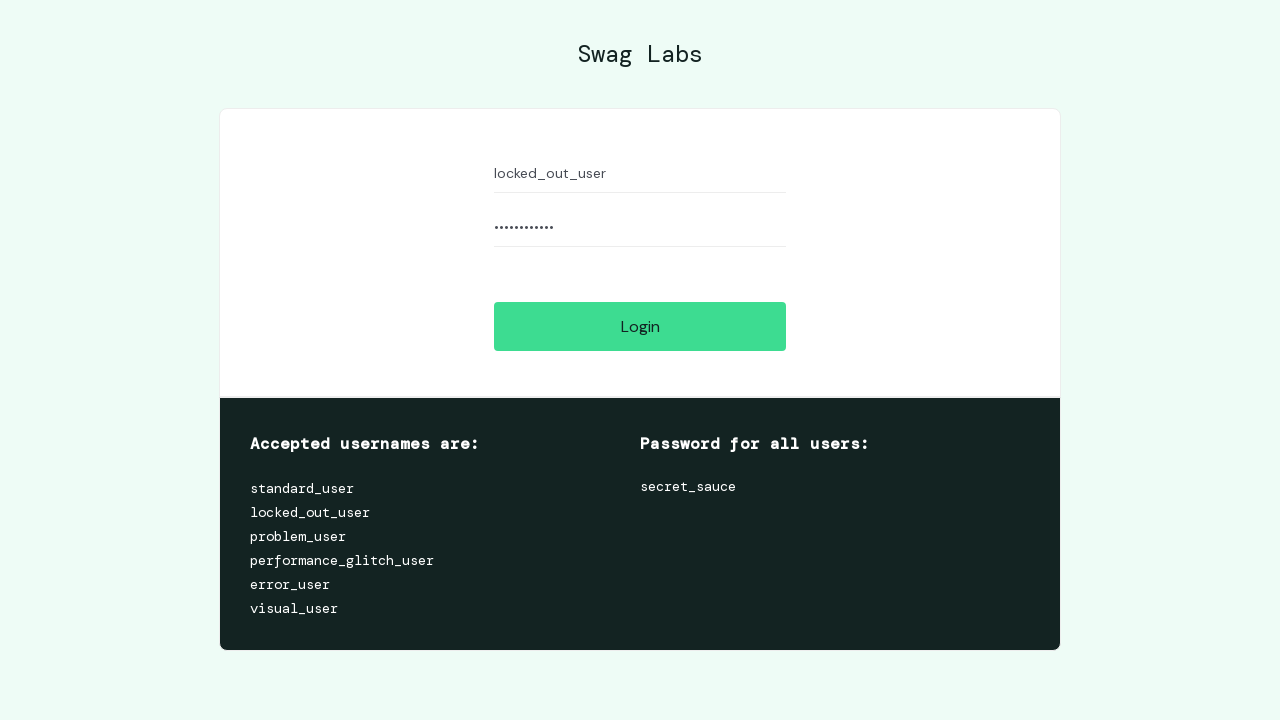

Clicked login button at (640, 326) on #login-button
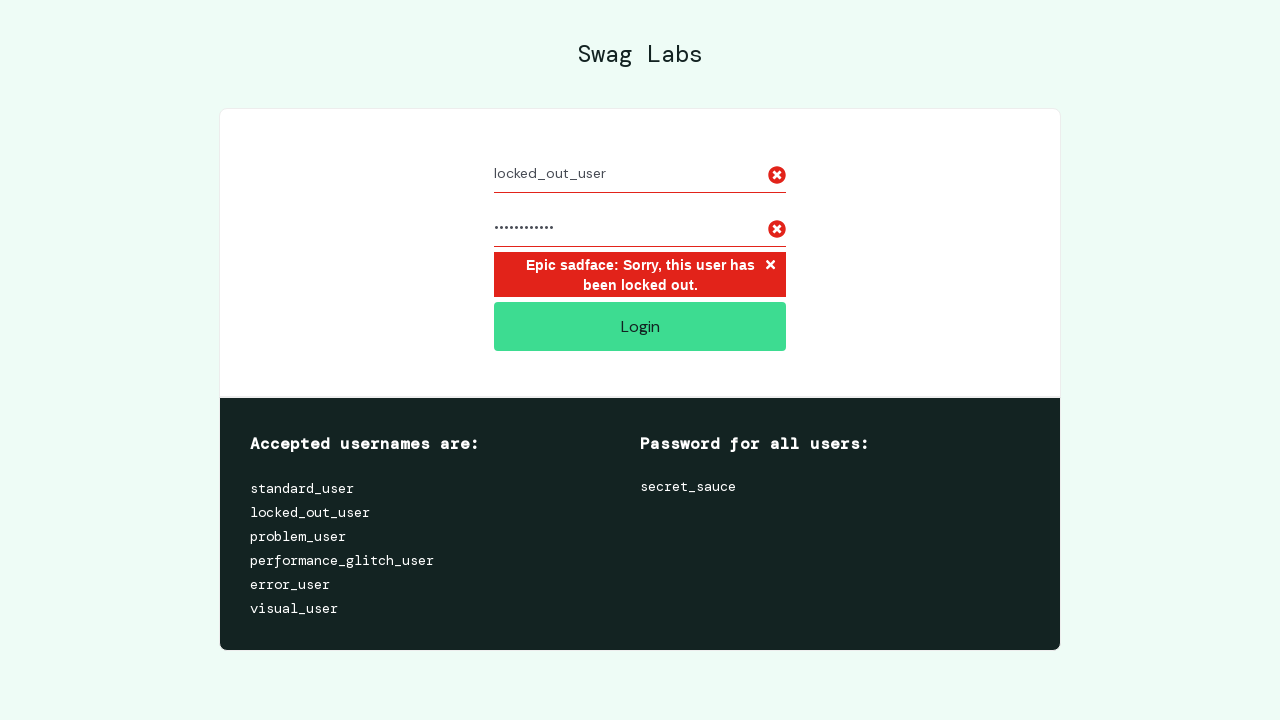

Error message element loaded
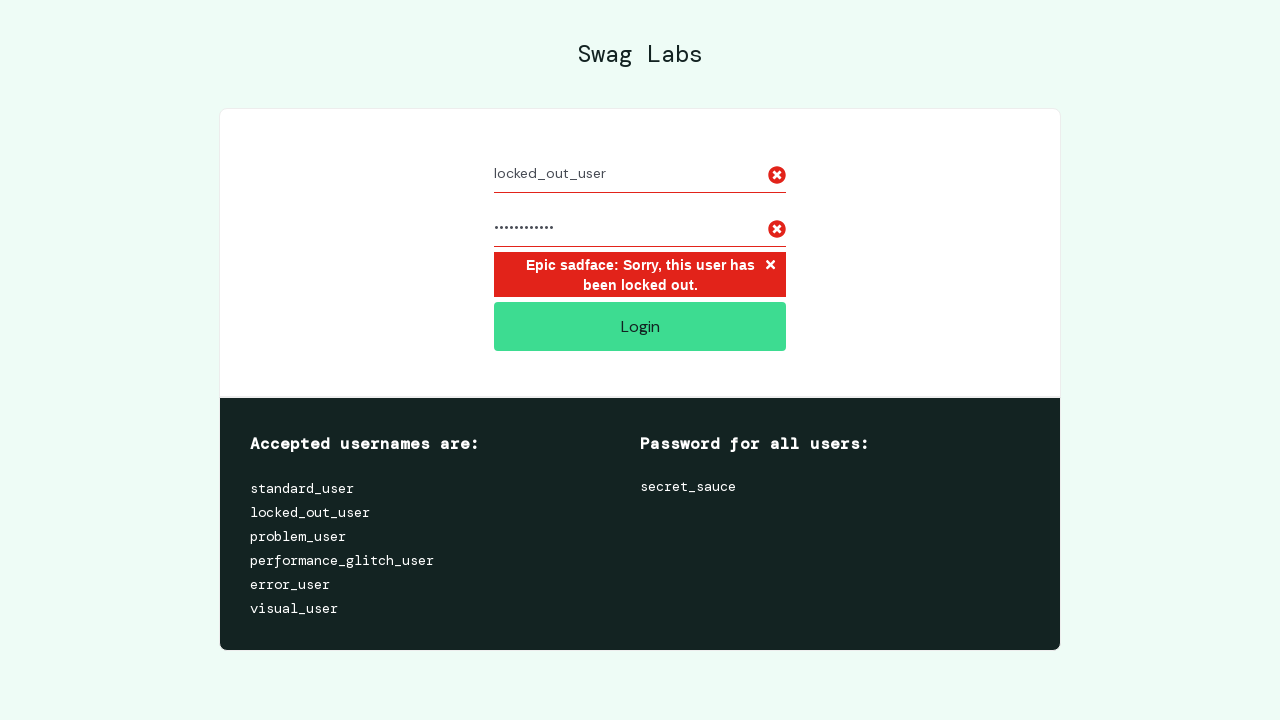

Located error message element
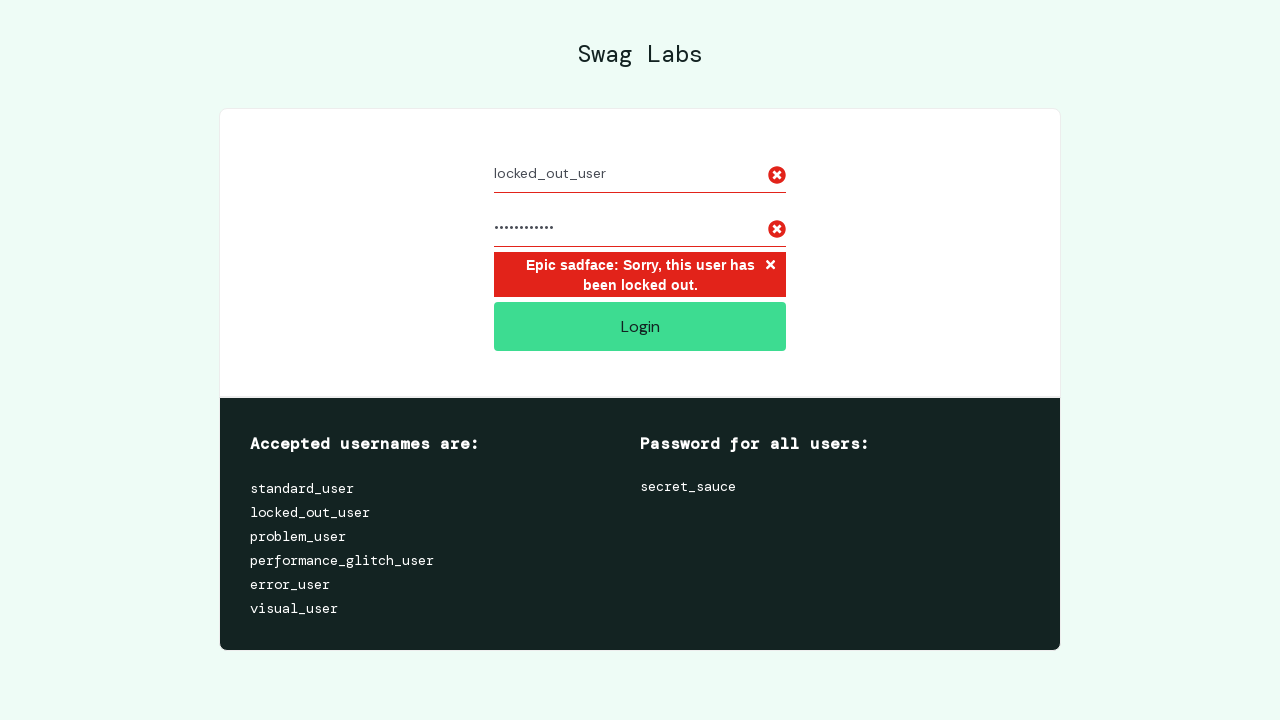

Verified error message displays 'Epic sadface: Sorry, this user has been locked out.'
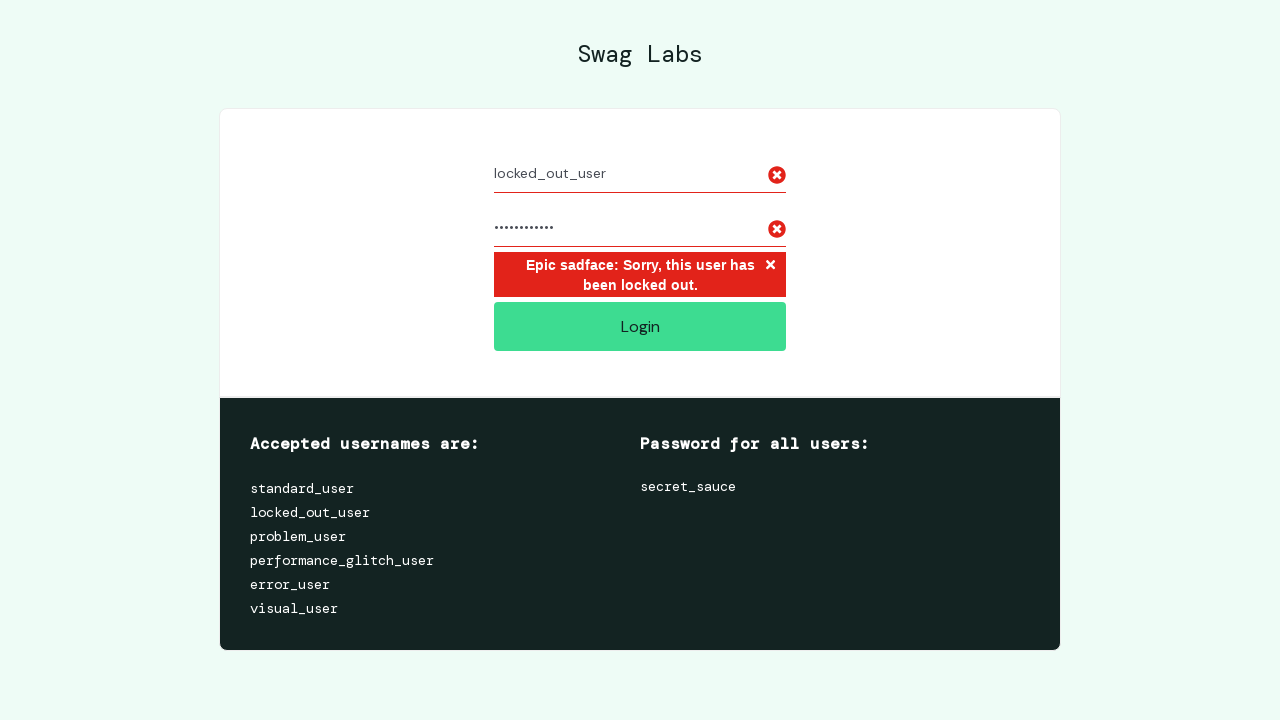

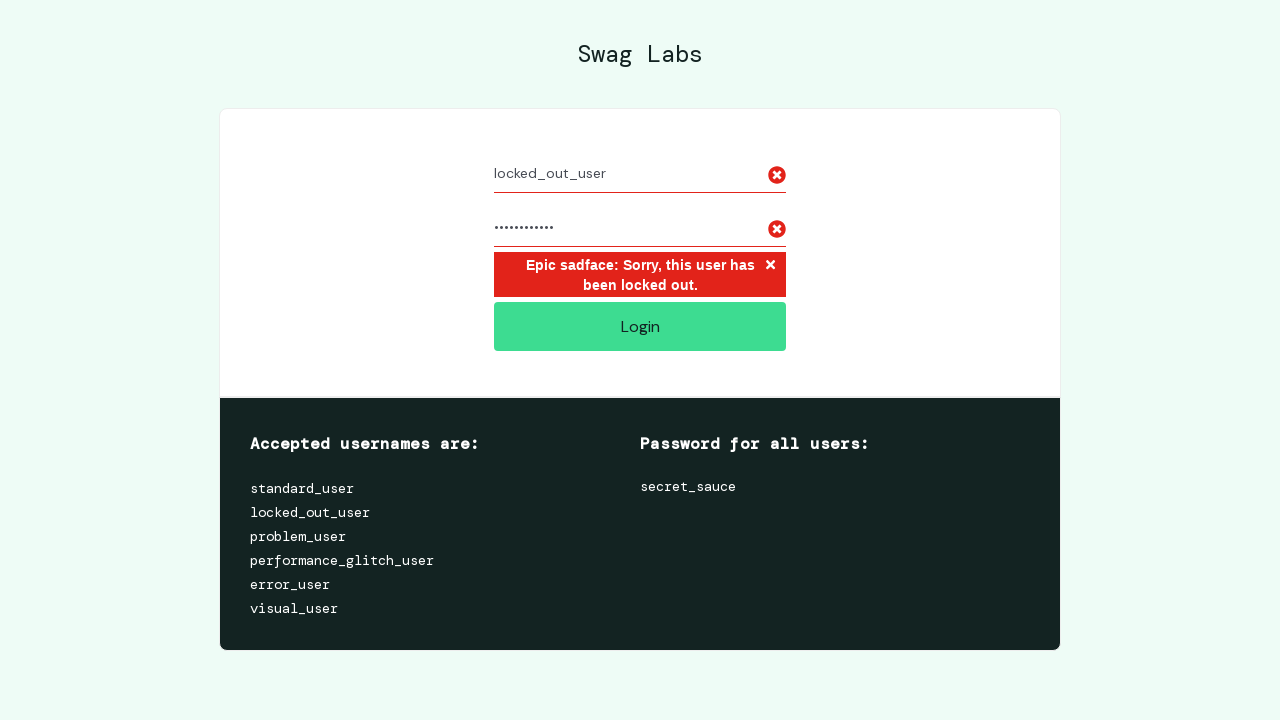